Tests page scrolling functionality by scrolling to the bottom of the page and then back to the top, verifying elements are accessible at both positions

Starting URL: https://www.tutorialspoint.com/selenium/practice/scroll-top.php

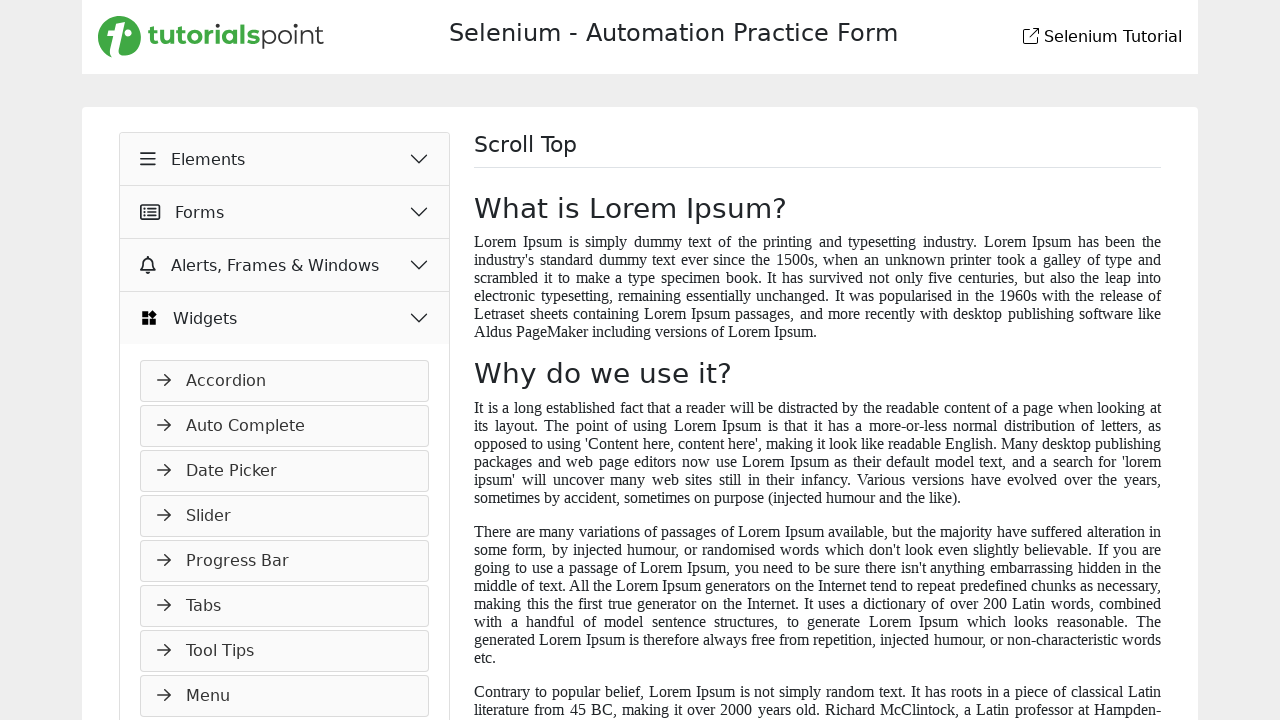

Scrolled to the bottom of the page
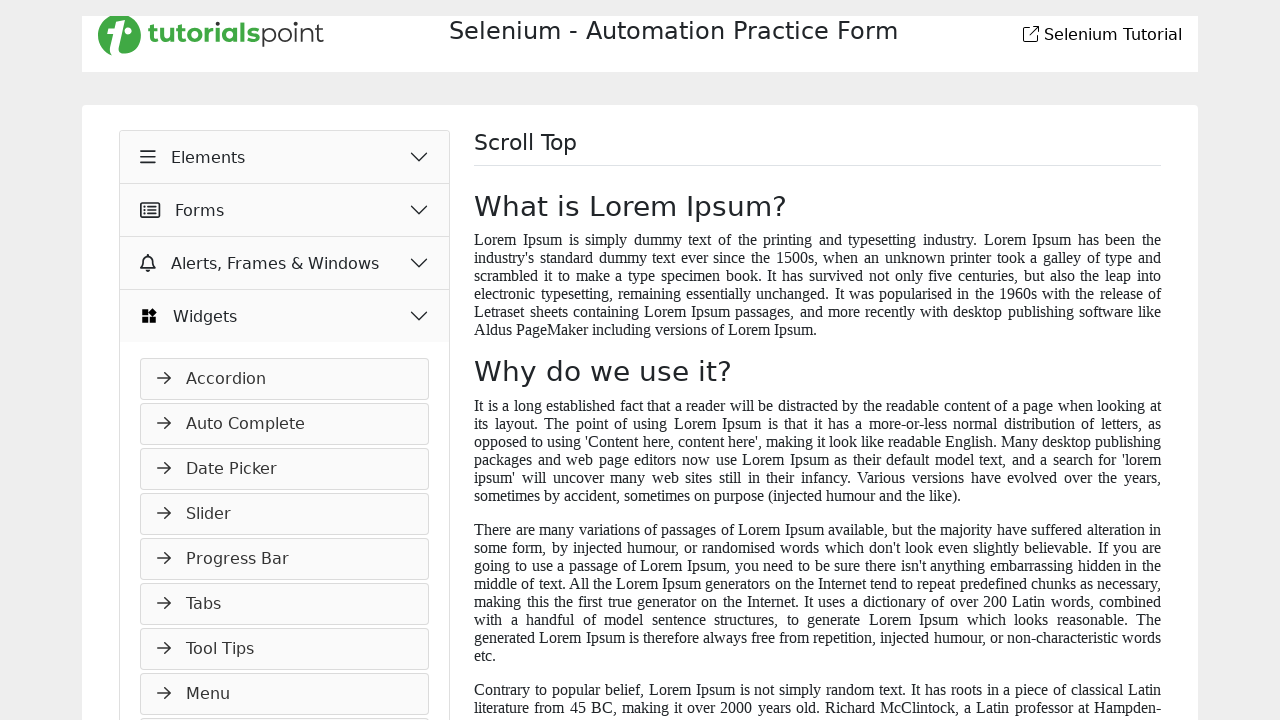

Retrieved text content from bottom element after scrolling
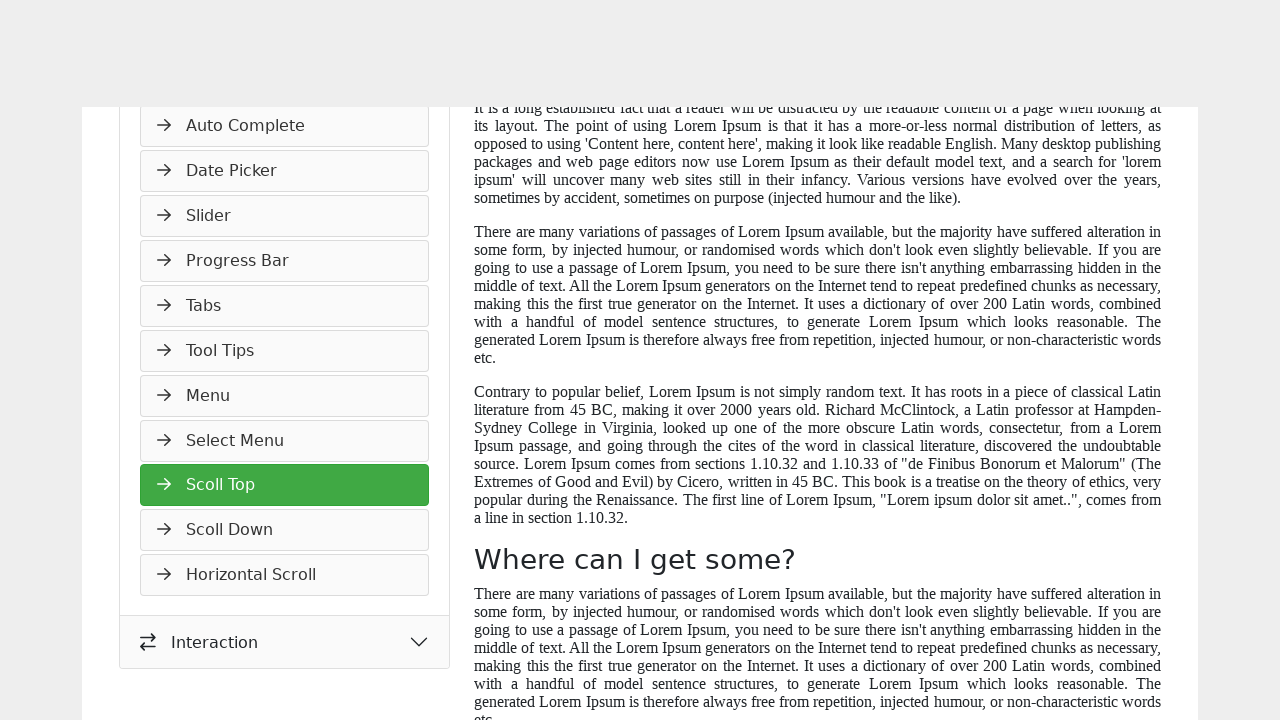

Scrolled back to the top of the page
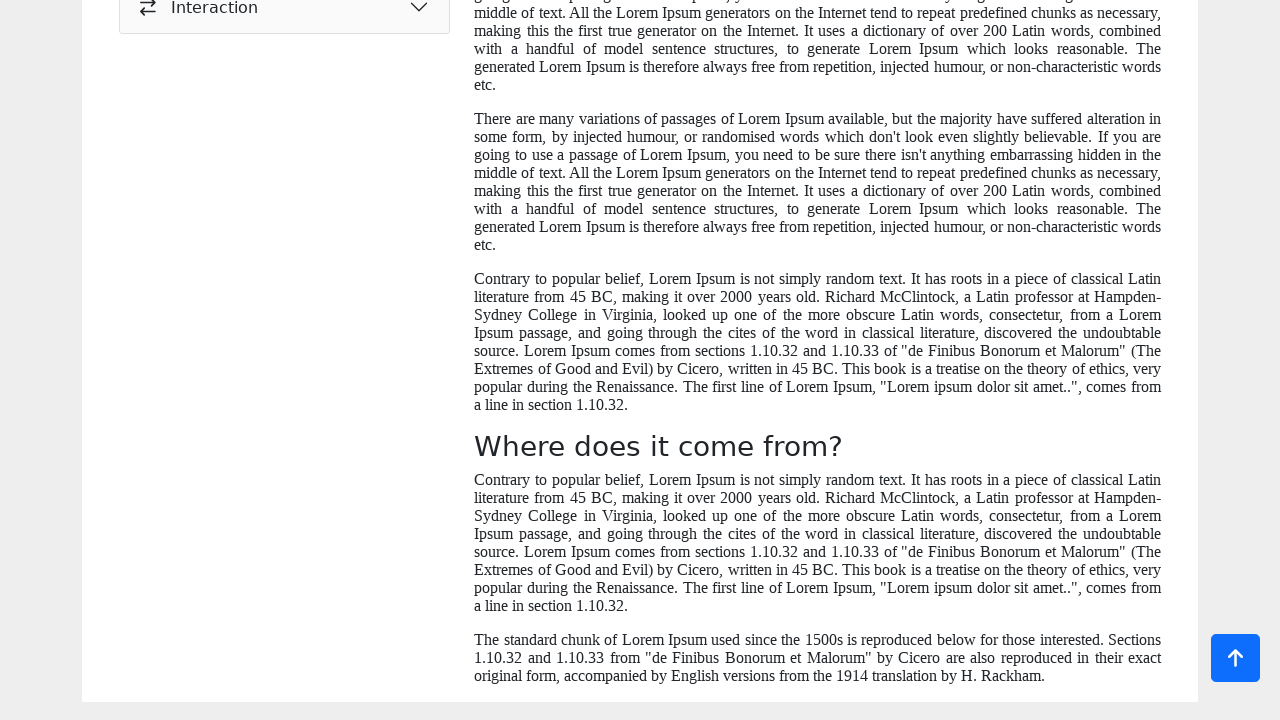

Retrieved text content from top element after scrolling back to top
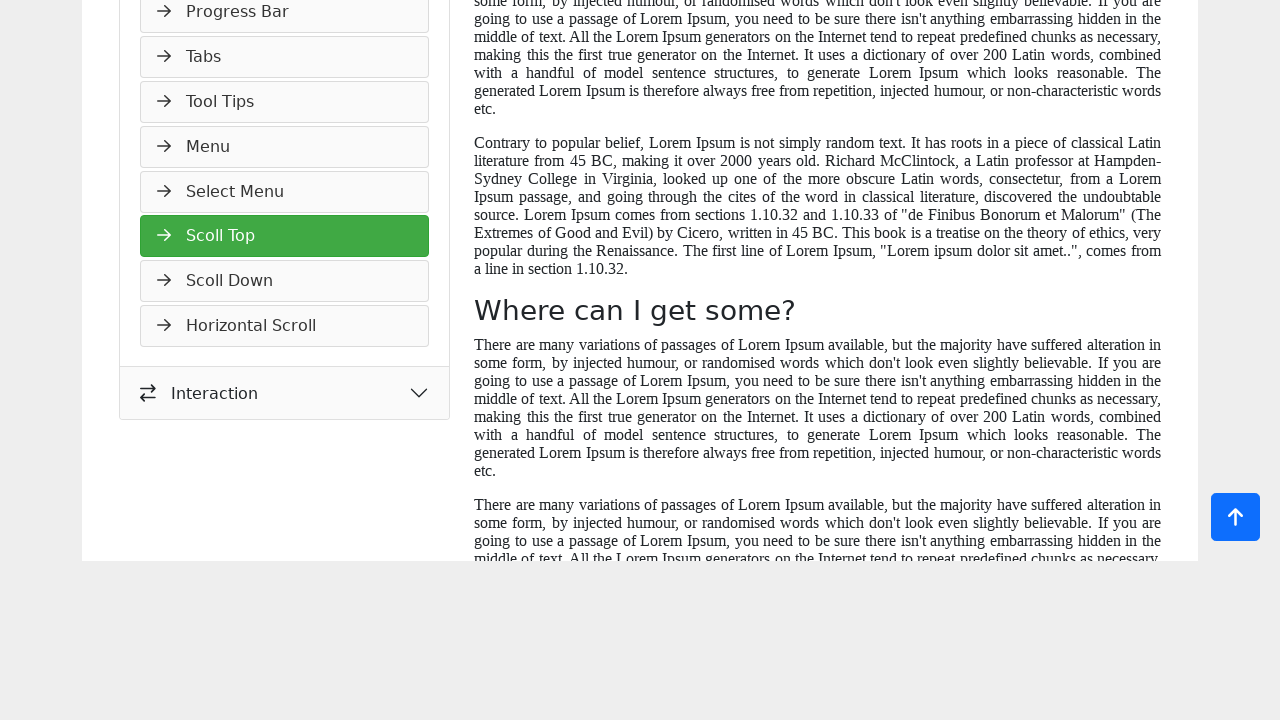

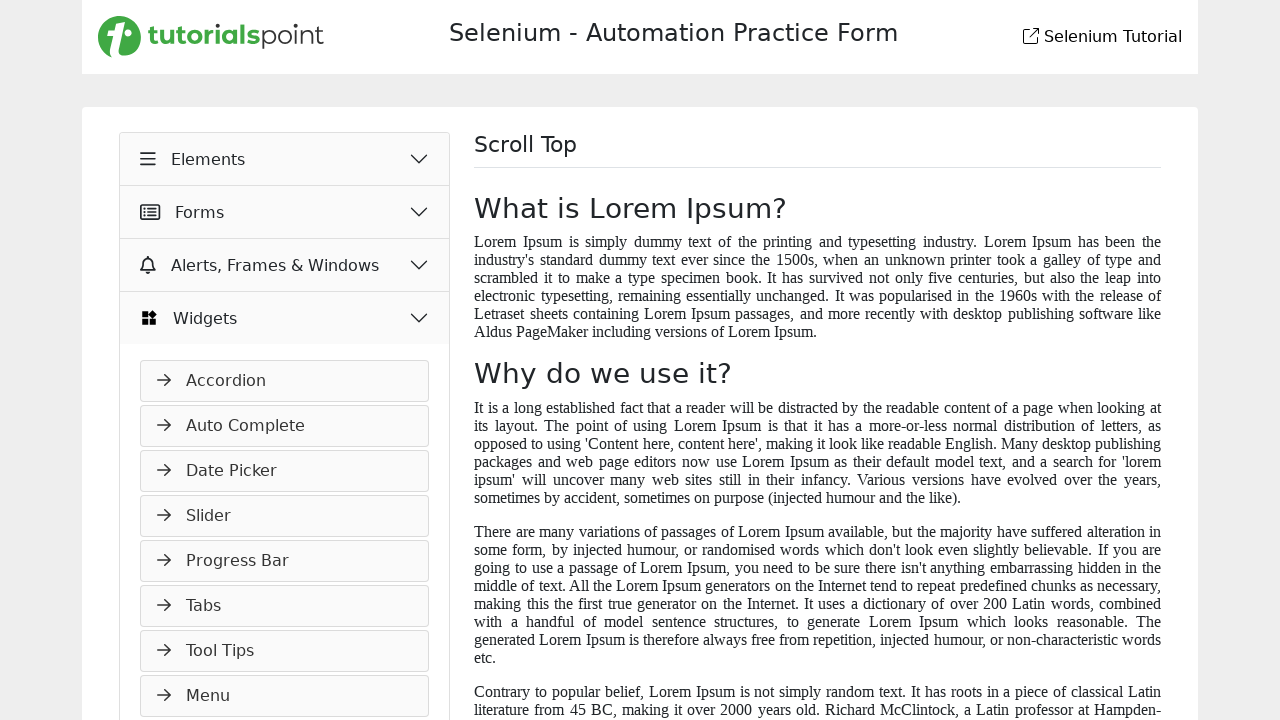